Tests adding todo items by filling the input field and pressing Enter, then verifying the items appear in the list

Starting URL: https://demo.playwright.dev/todomvc

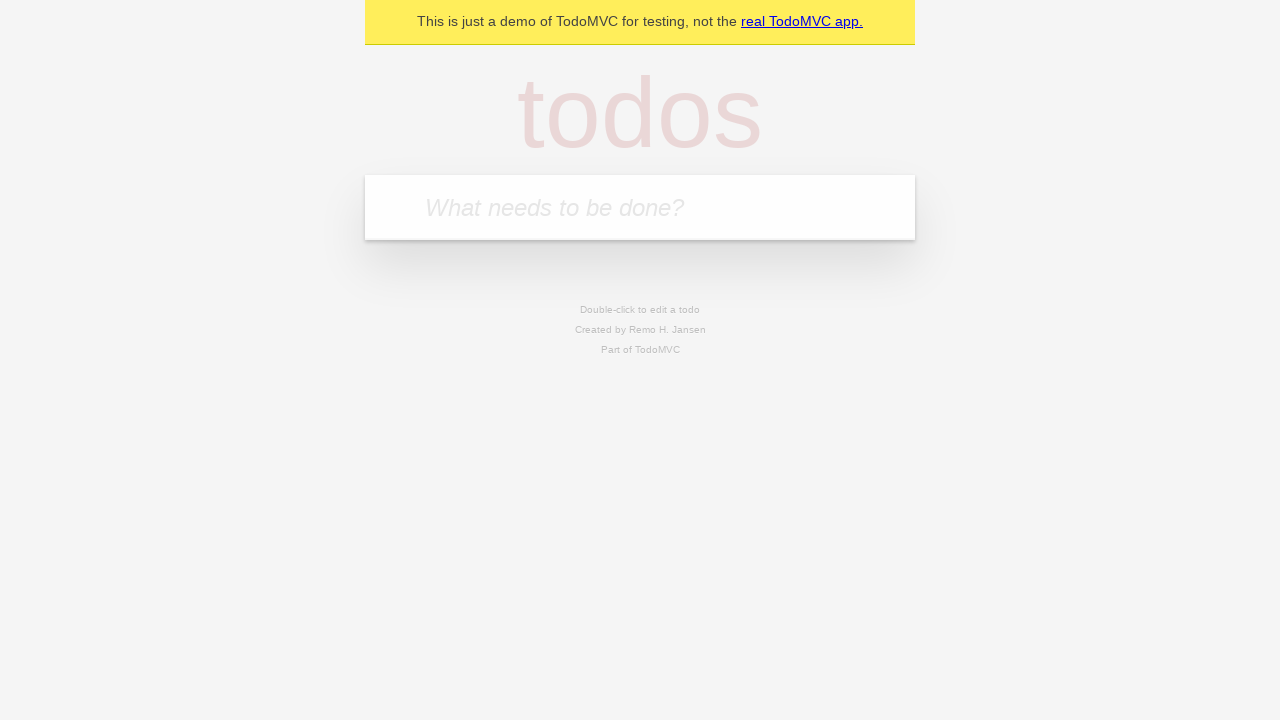

Located the todo input field
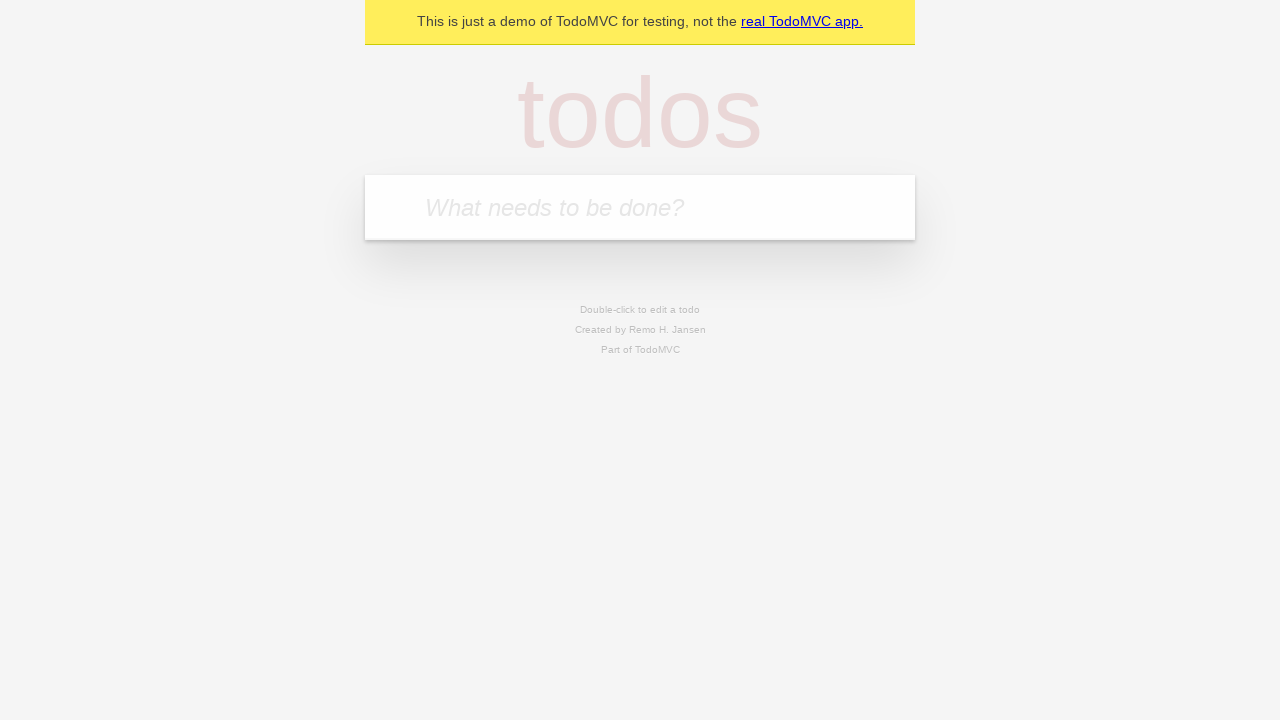

Filled input field with 'buy more cheese' on internal:attr=[placeholder="What needs to be done?"i]
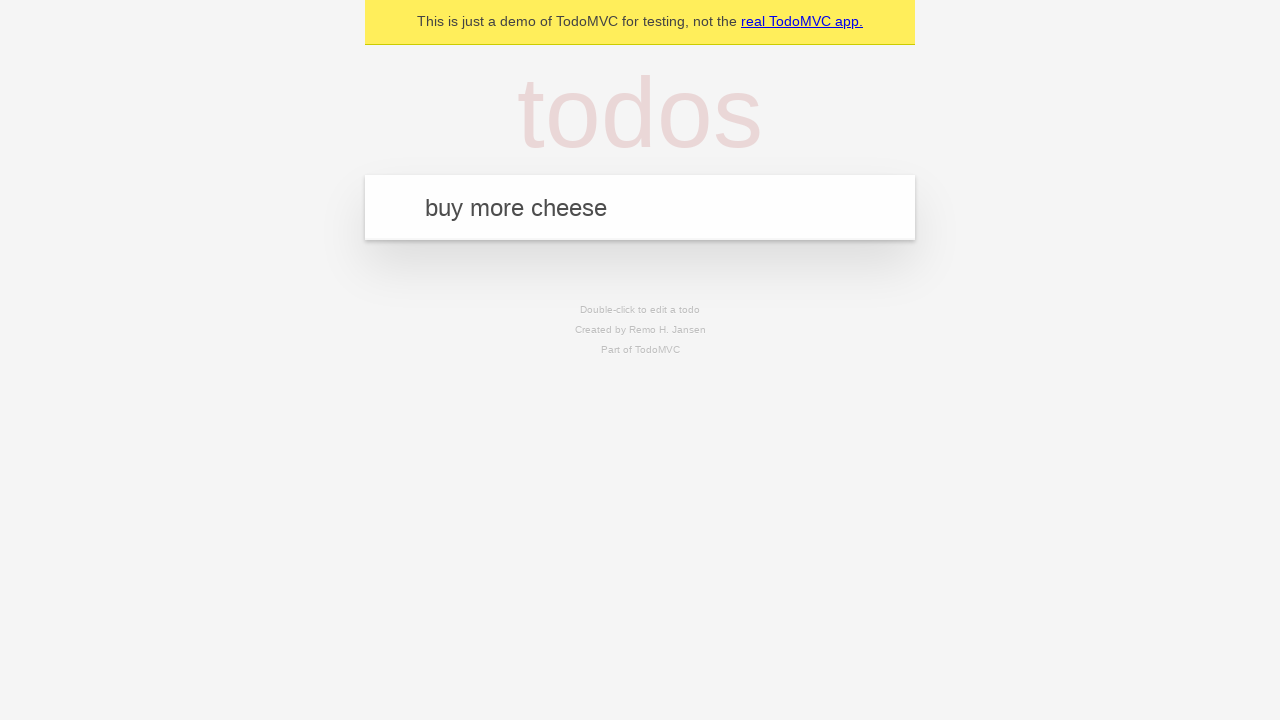

Pressed Enter to create first todo item on internal:attr=[placeholder="What needs to be done?"i]
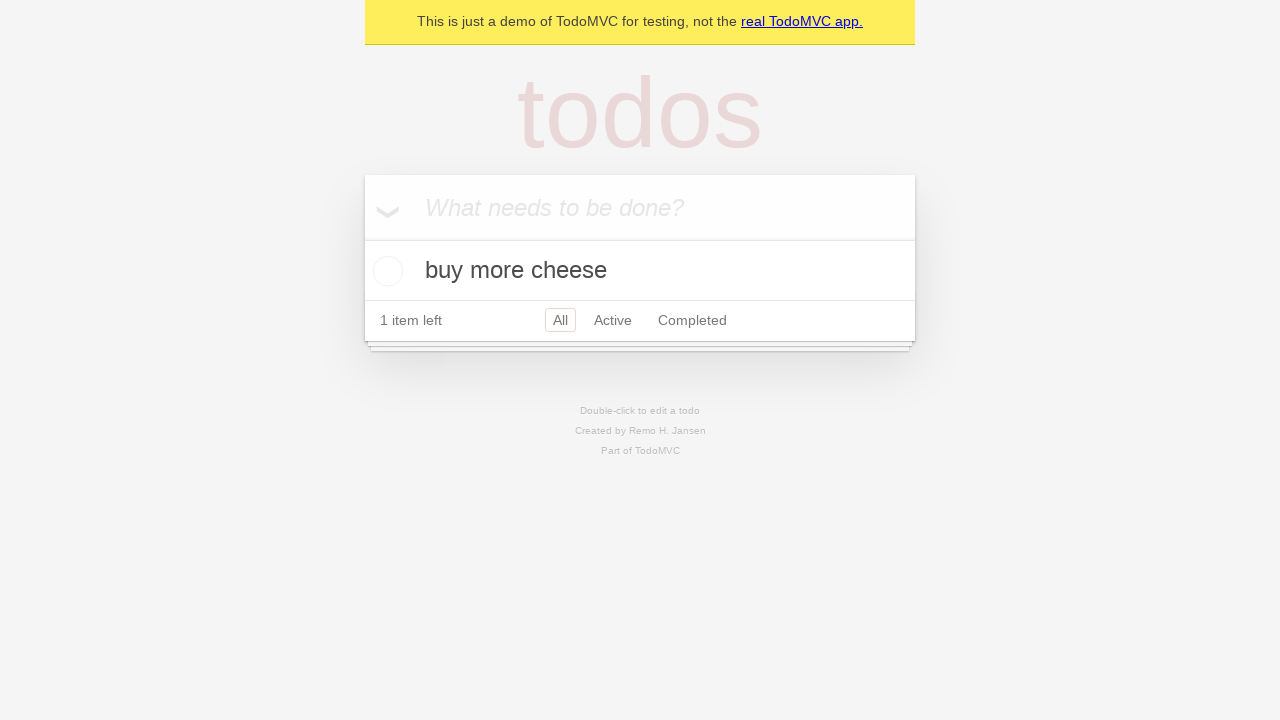

First todo item appeared in the list
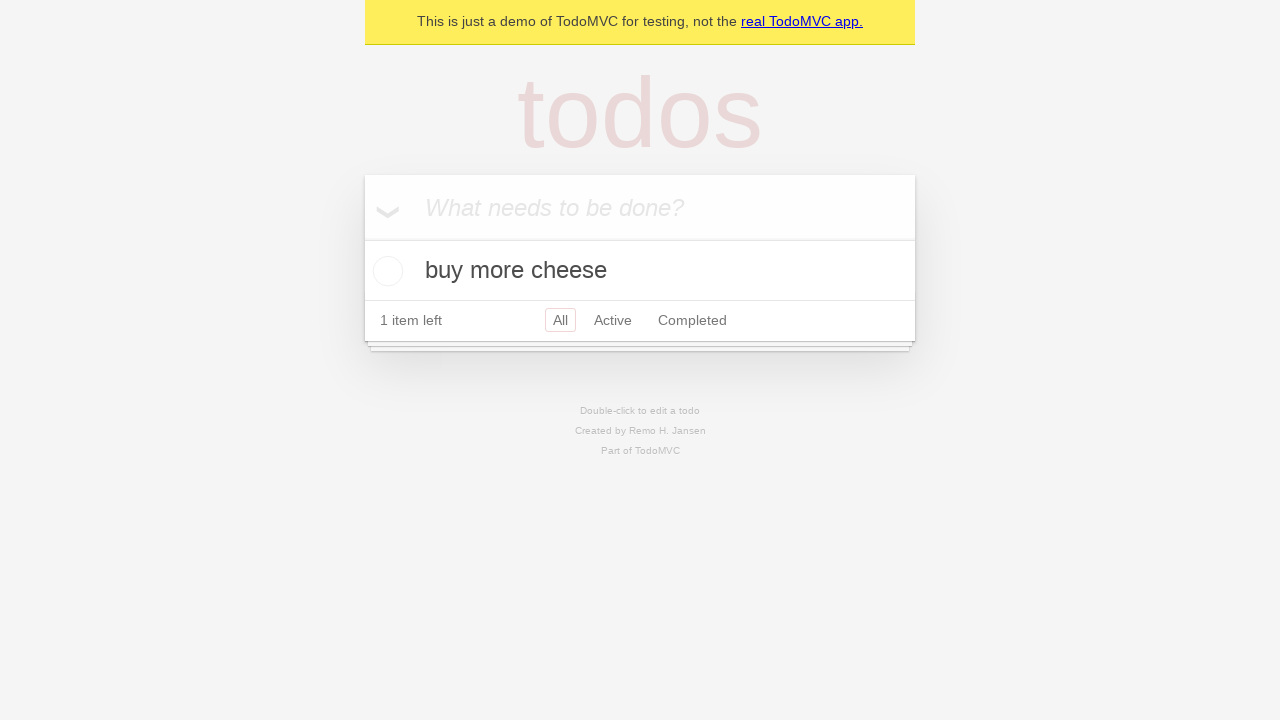

Filled input field with 'feed the cat' on internal:attr=[placeholder="What needs to be done?"i]
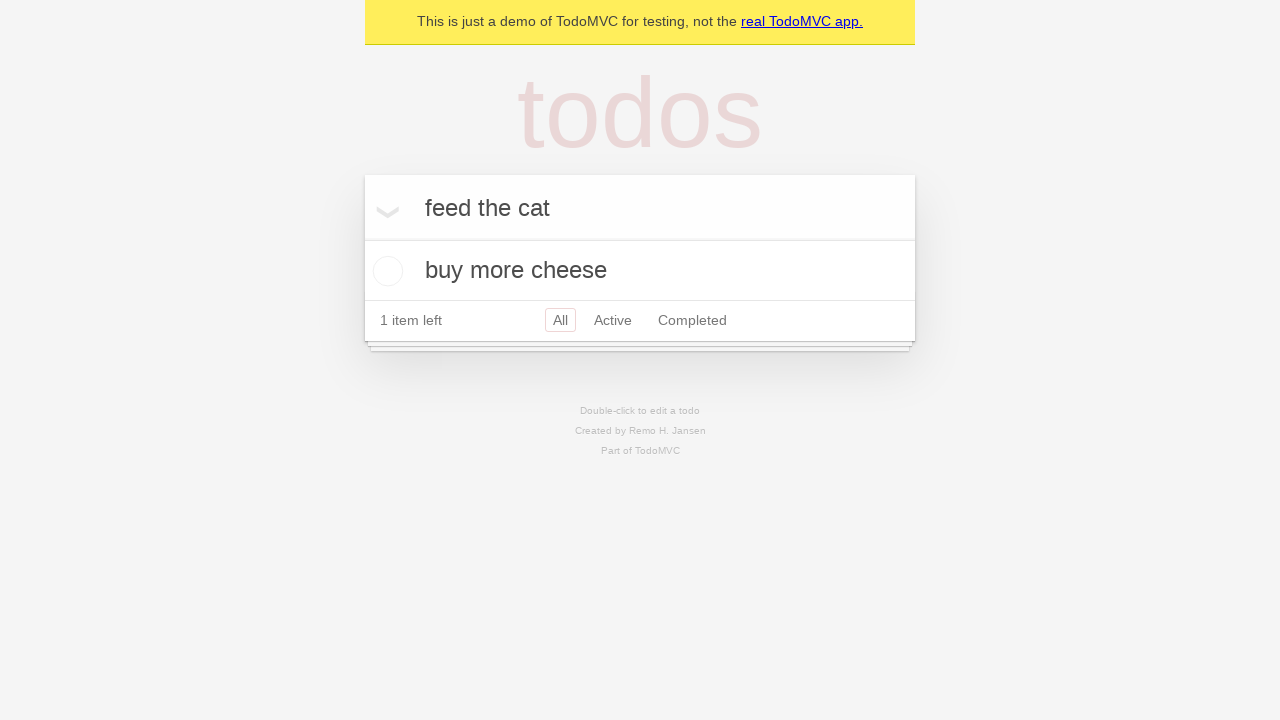

Pressed Enter to create second todo item on internal:attr=[placeholder="What needs to be done?"i]
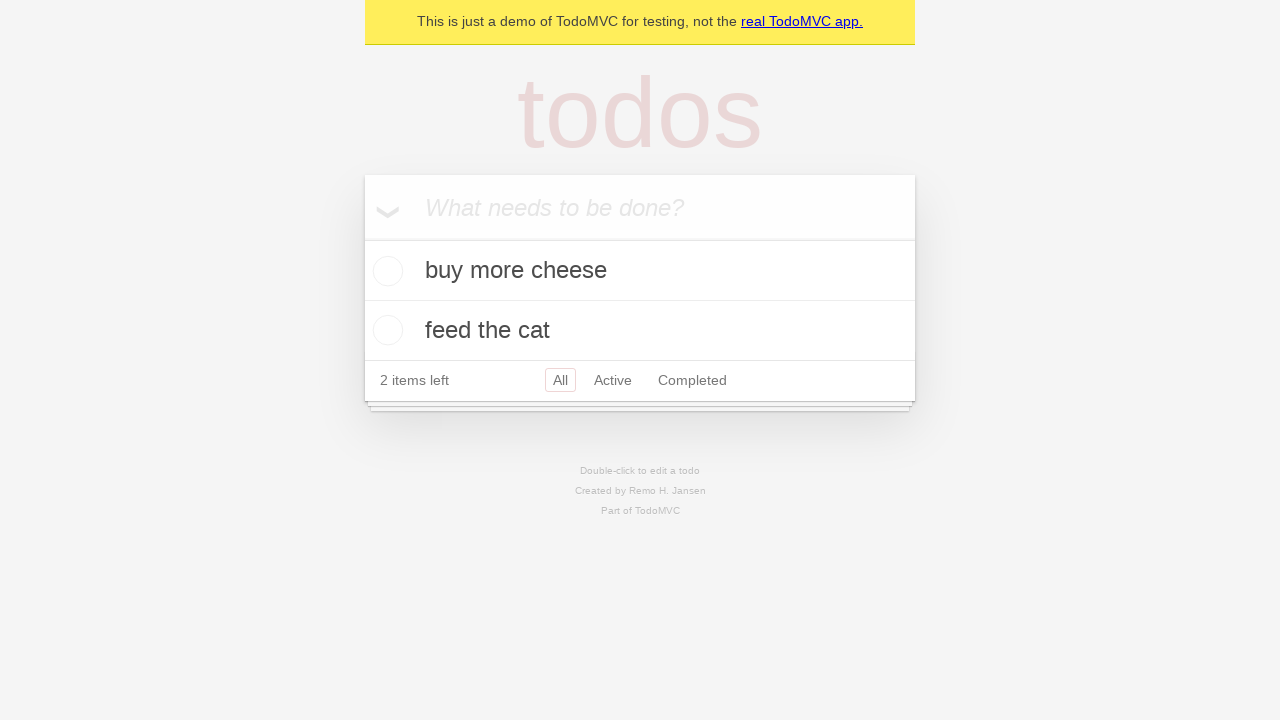

Both todo items are now displayed in the list
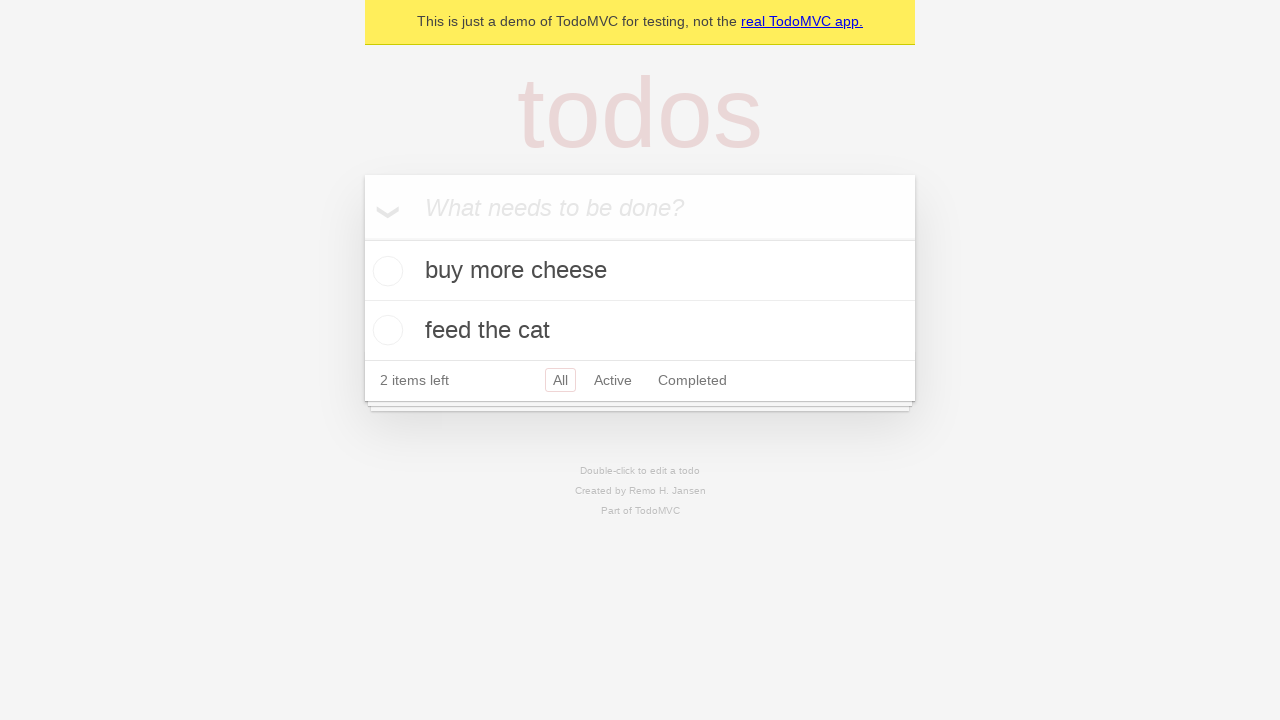

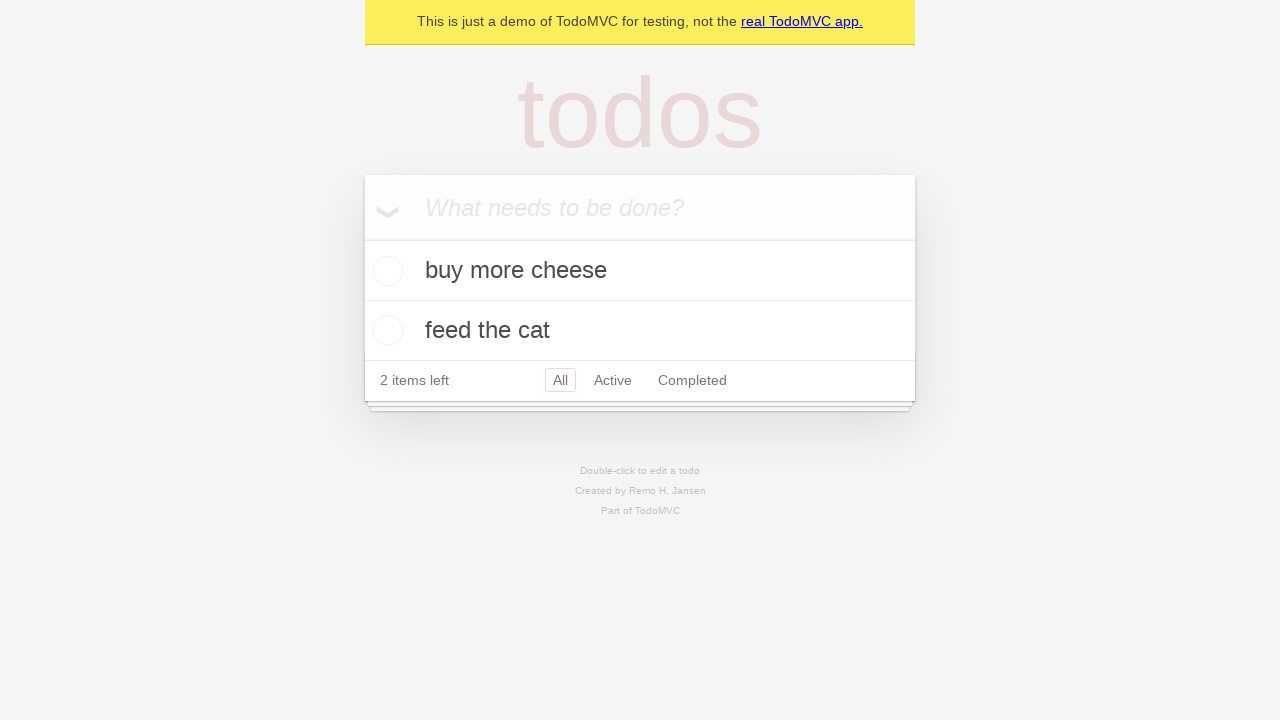